Tests working with multiple browser windows using a more robust approach by storing window references before clicking, then switching between windows and verifying page titles.

Starting URL: https://the-internet.herokuapp.com/windows

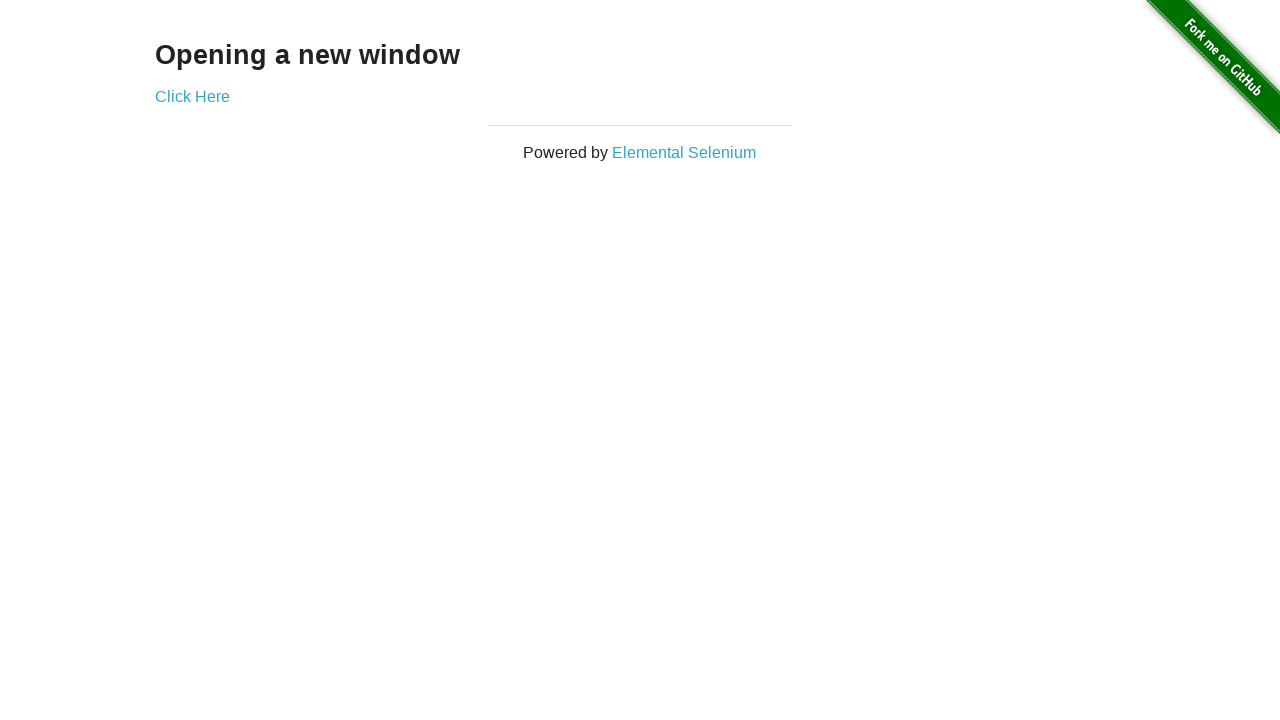

Clicked link that opens a new window at (192, 96) on .example a
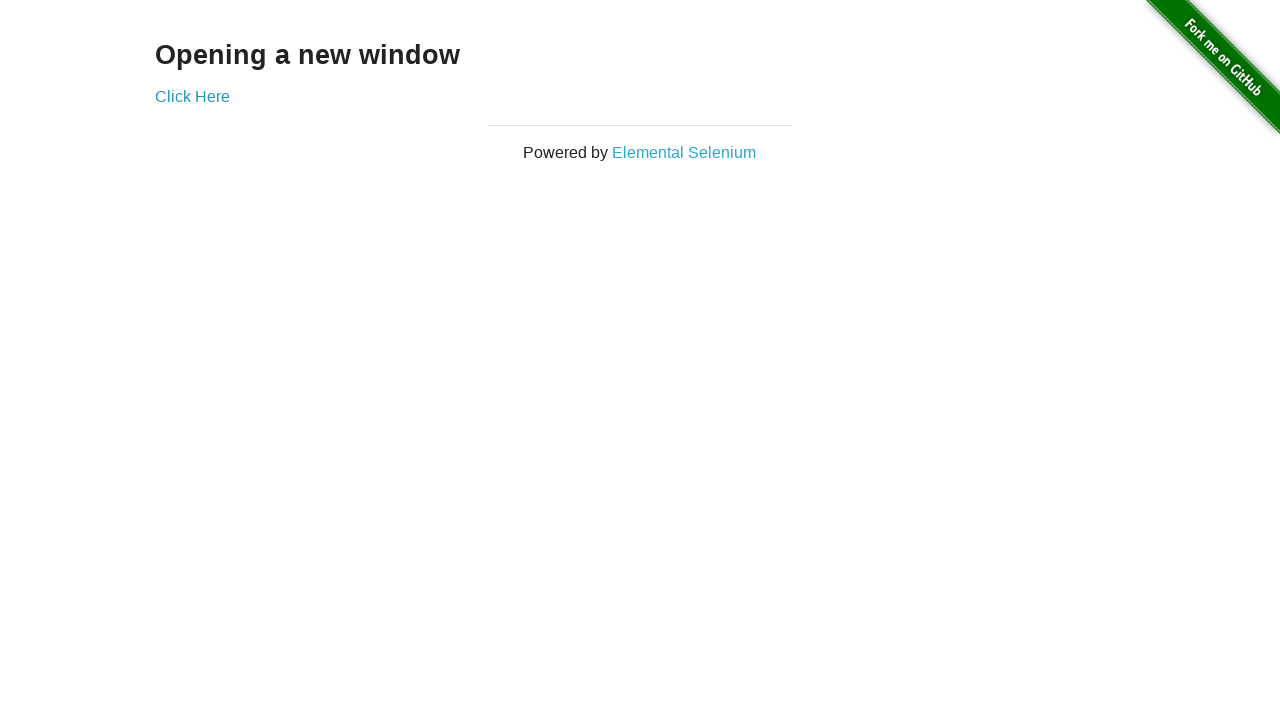

New window opened and reference stored
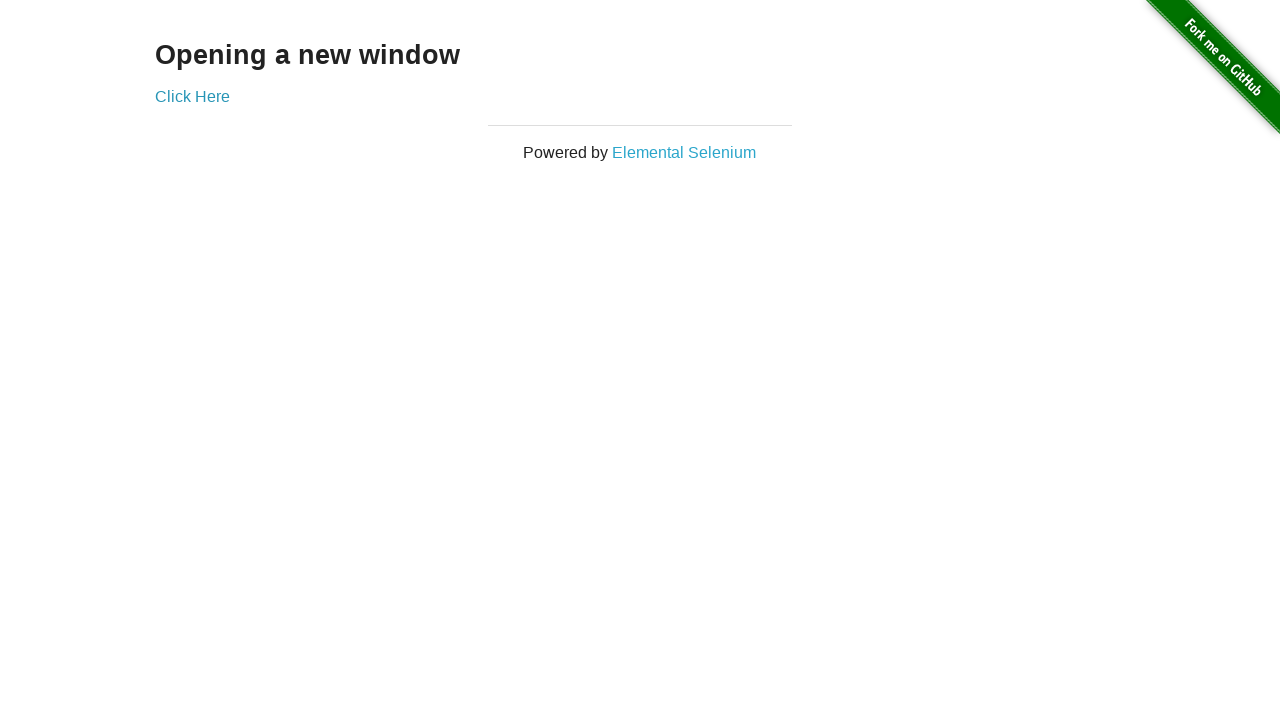

Verified original window title is 'The Internet'
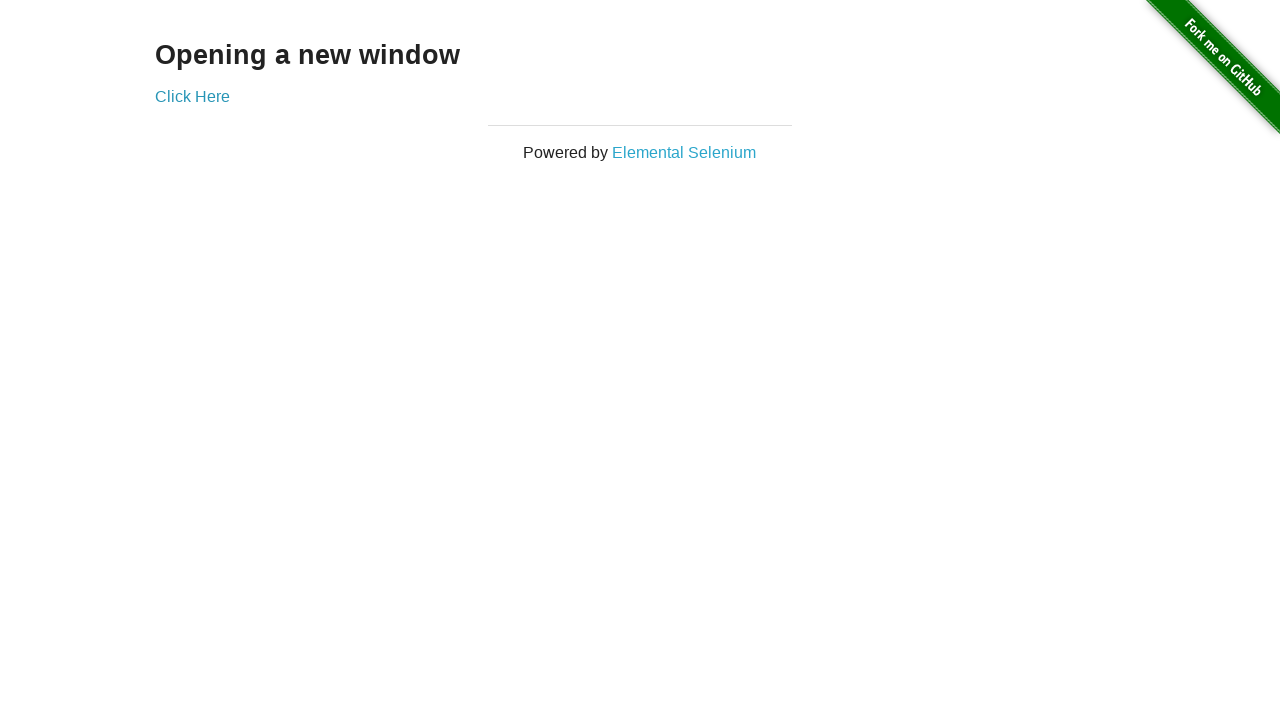

New page finished loading
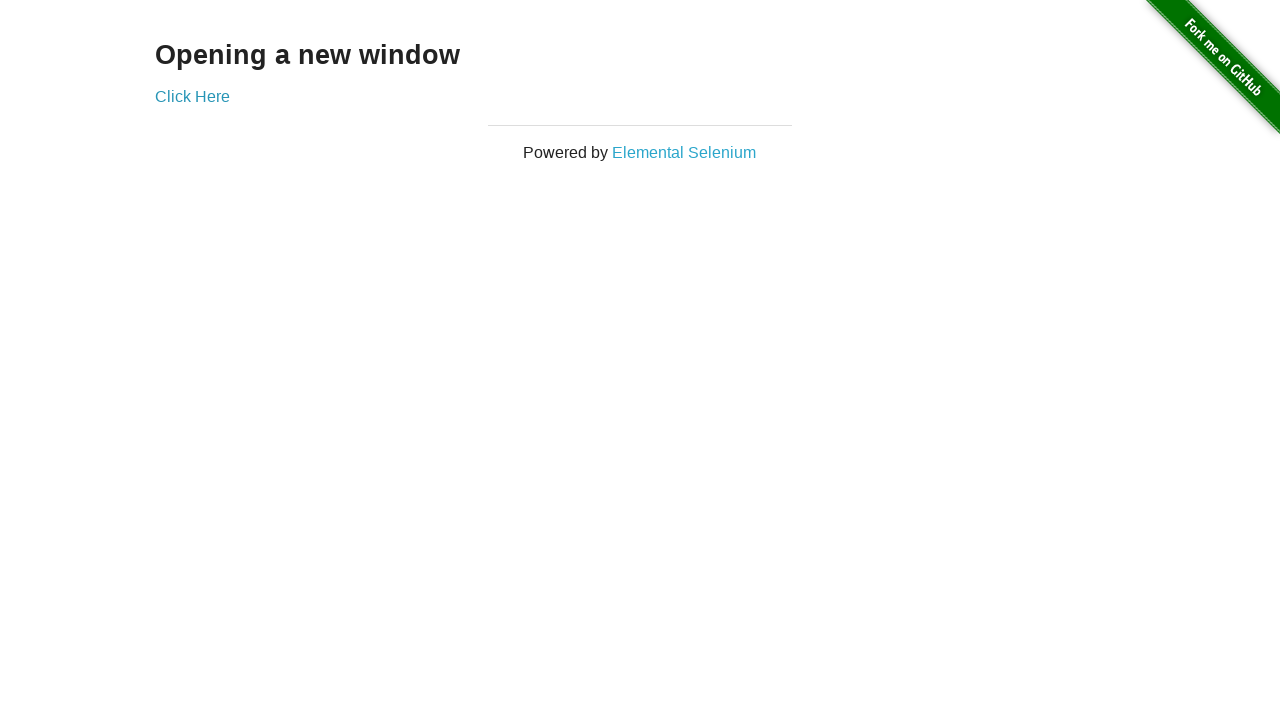

Verified new window title is 'New Window'
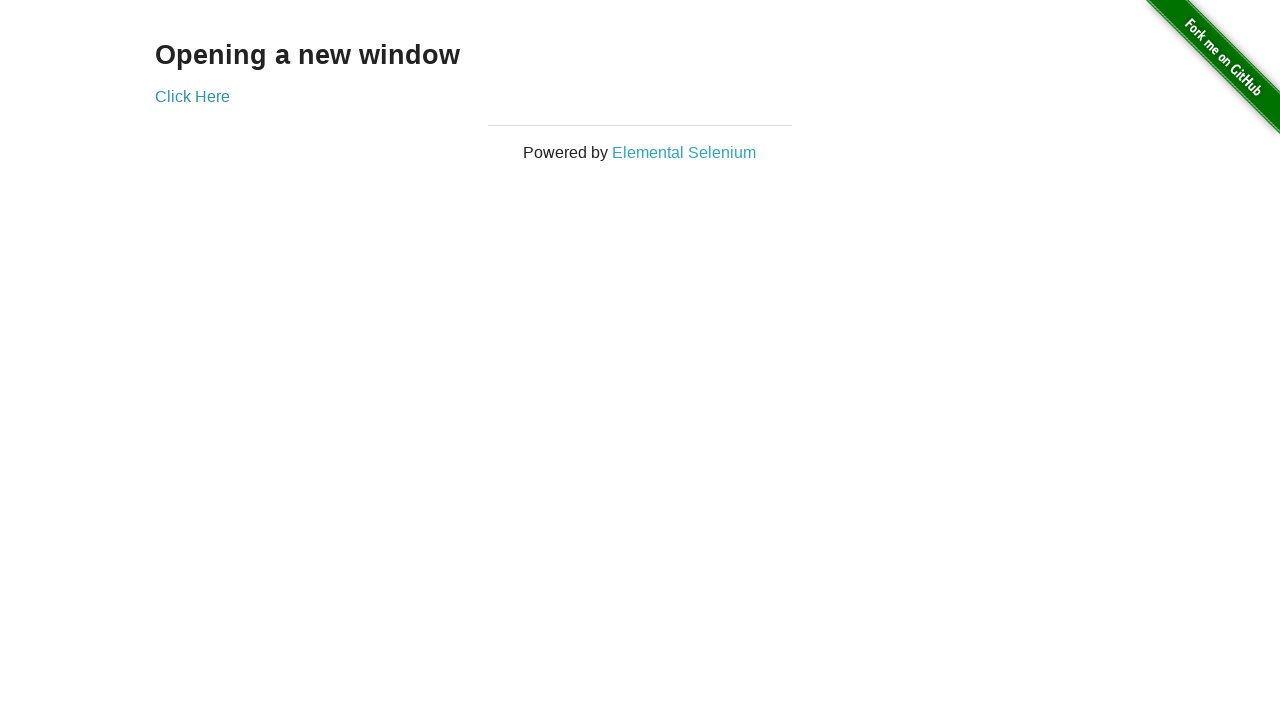

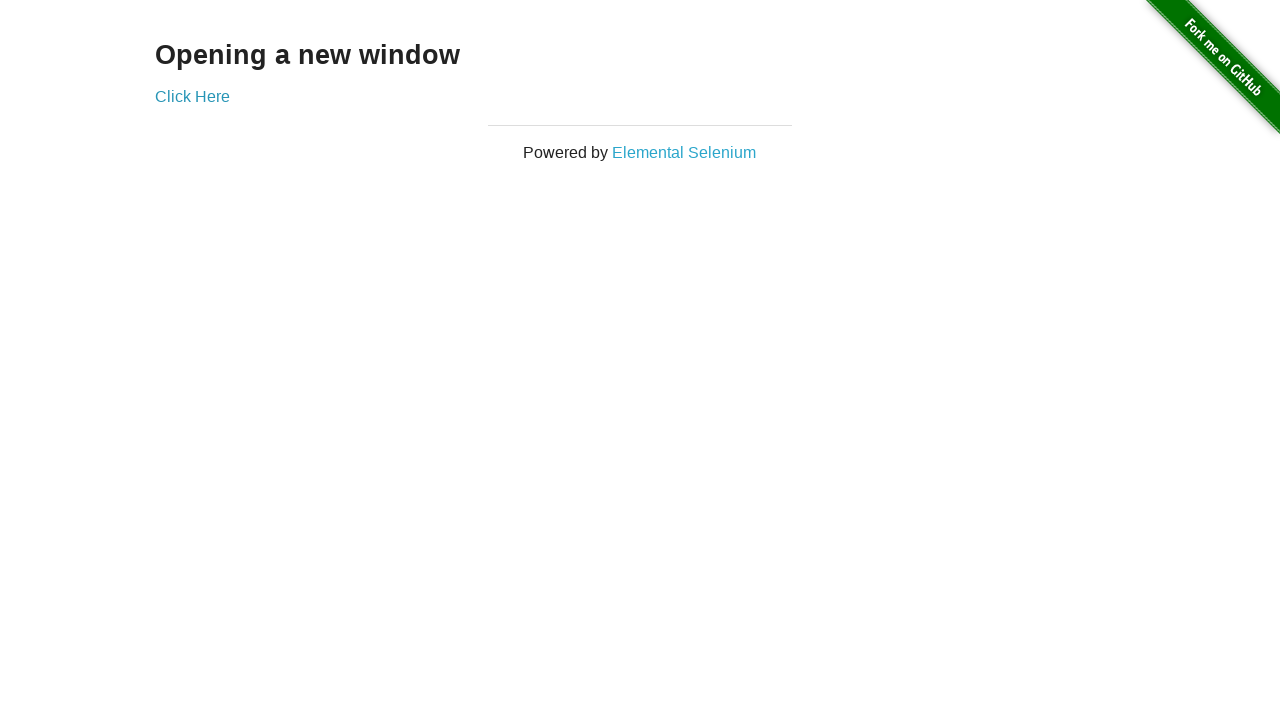